Tests click-and-drag functionality to select multiple items by clicking and holding from first item to another item

Starting URL: https://automationfc.github.io/jquery-selectable/

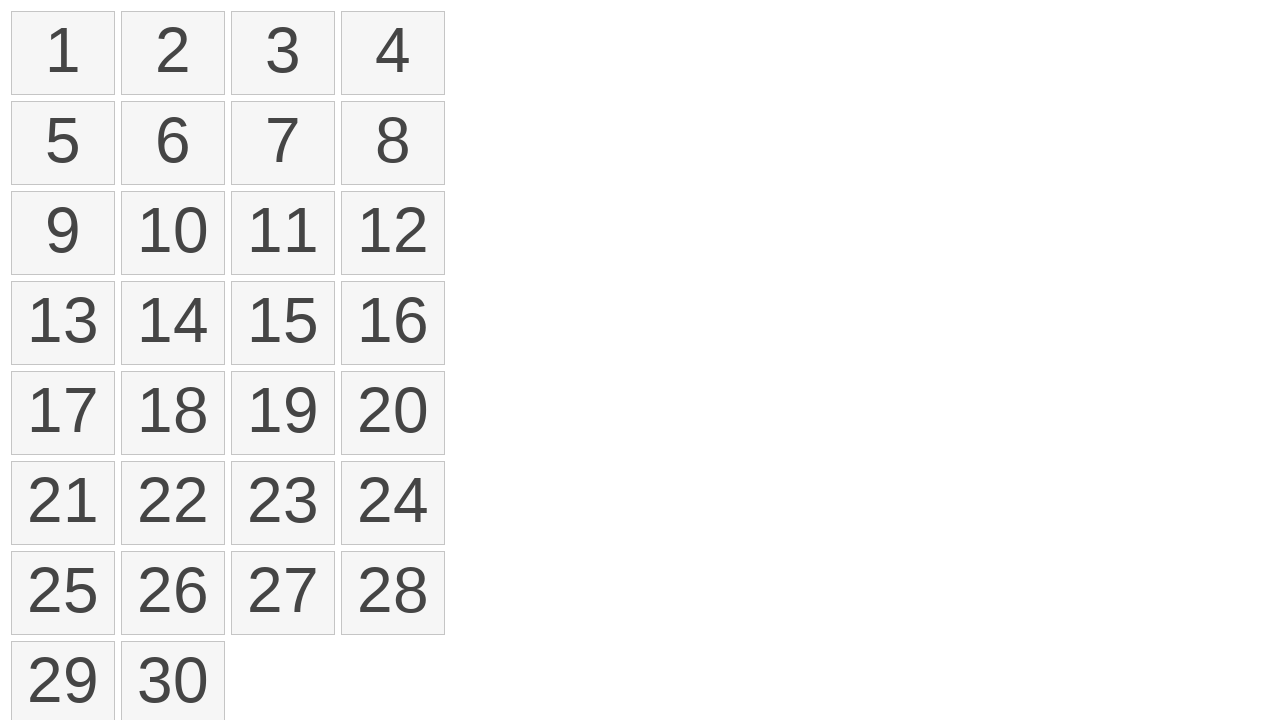

Retrieved all number elements from the selectable list
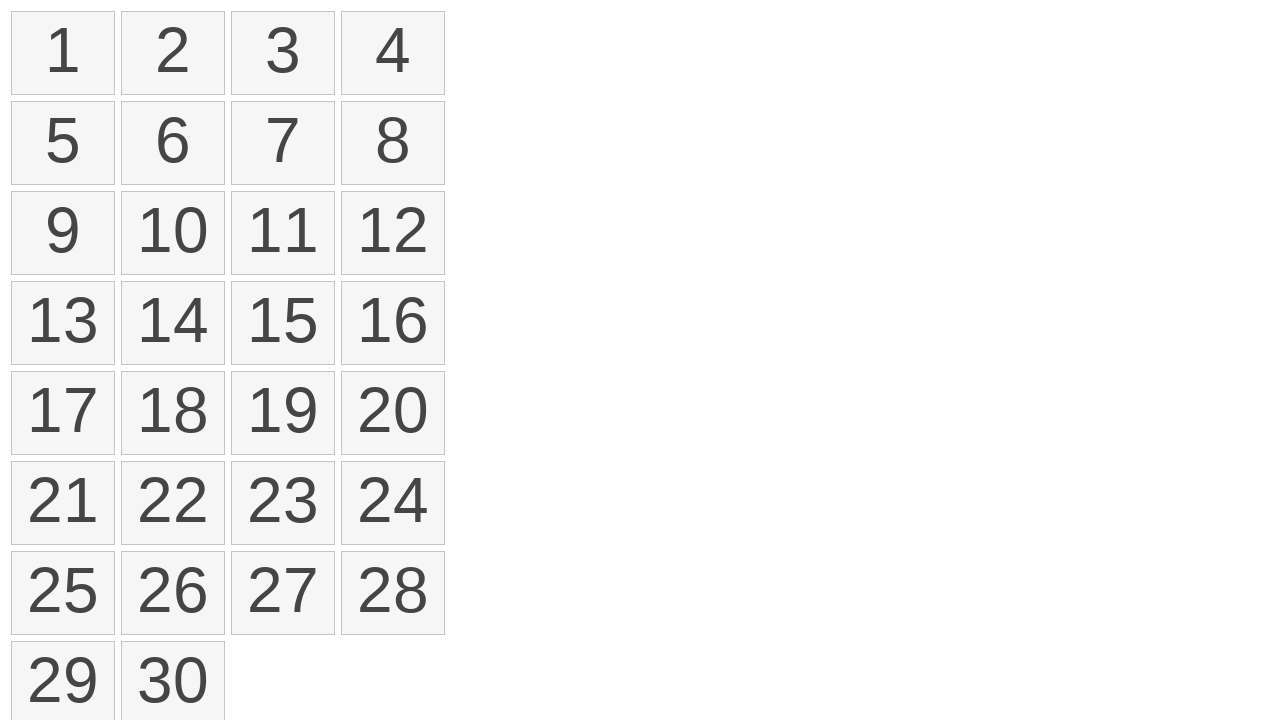

Located first element (item 1) for drag selection
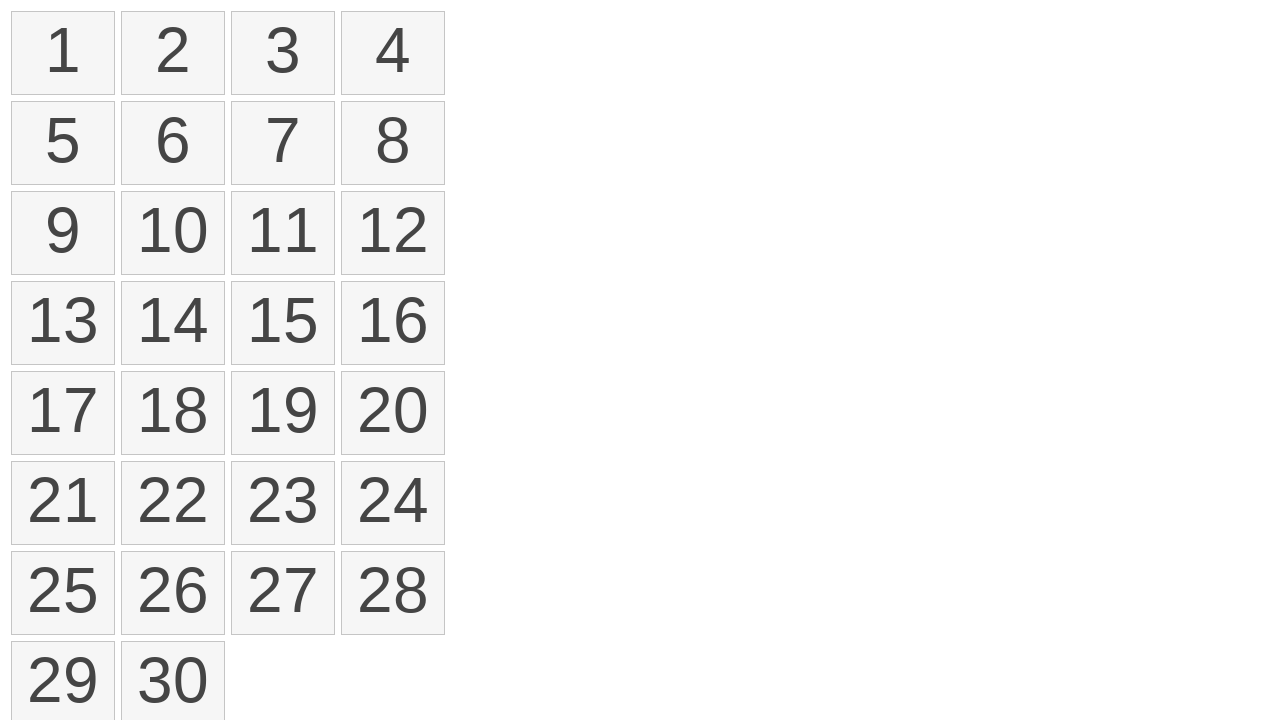

Located target element (item 15) for drag selection
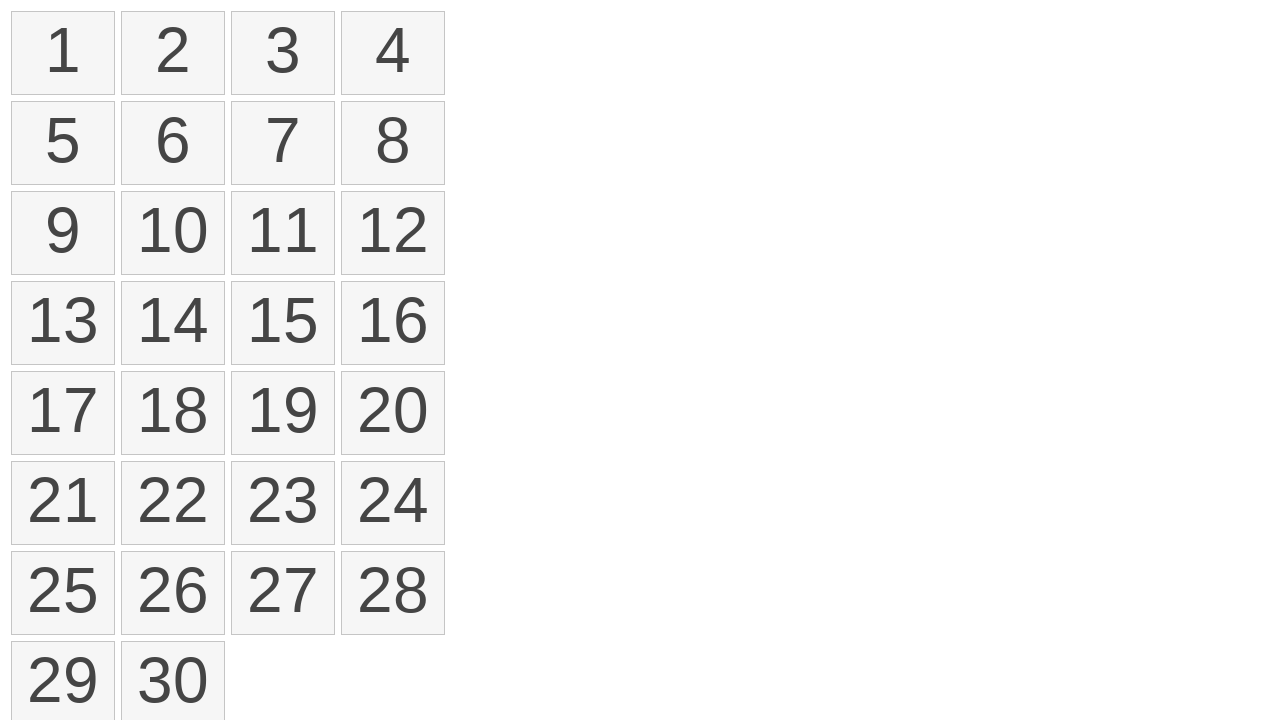

Moved mouse to first element position at (16, 16)
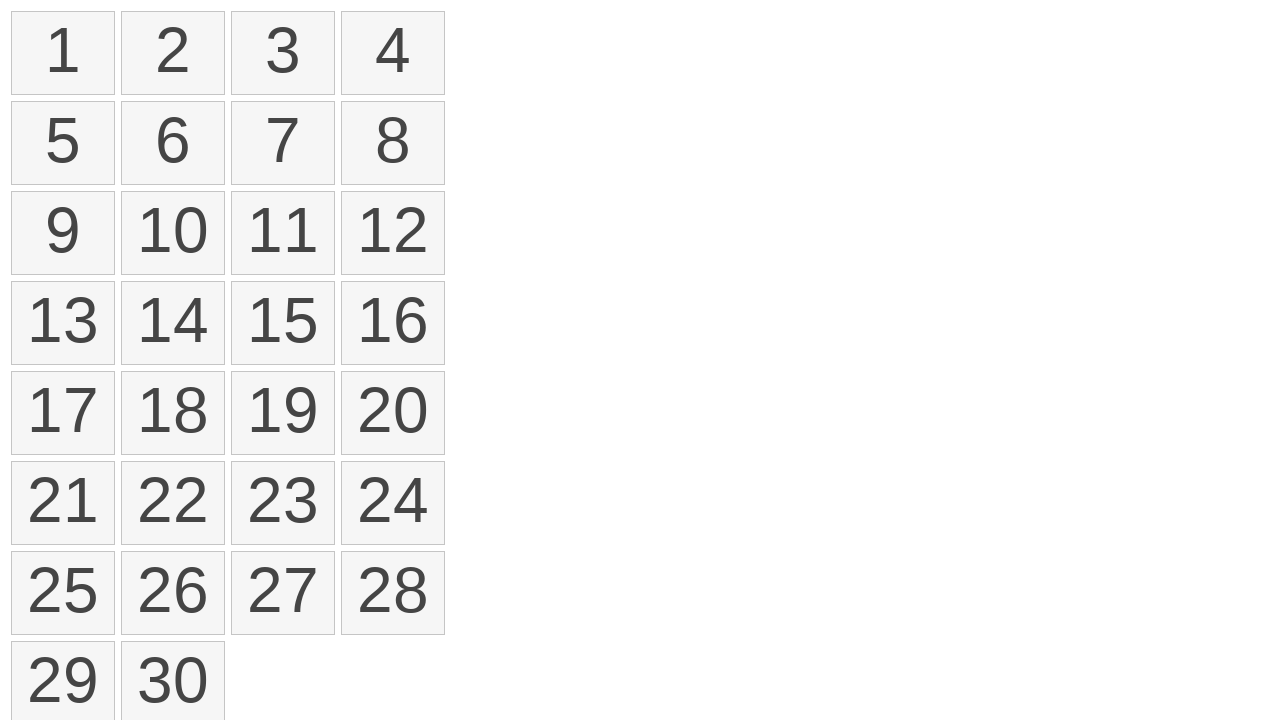

Pressed and held mouse button on first element at (16, 16)
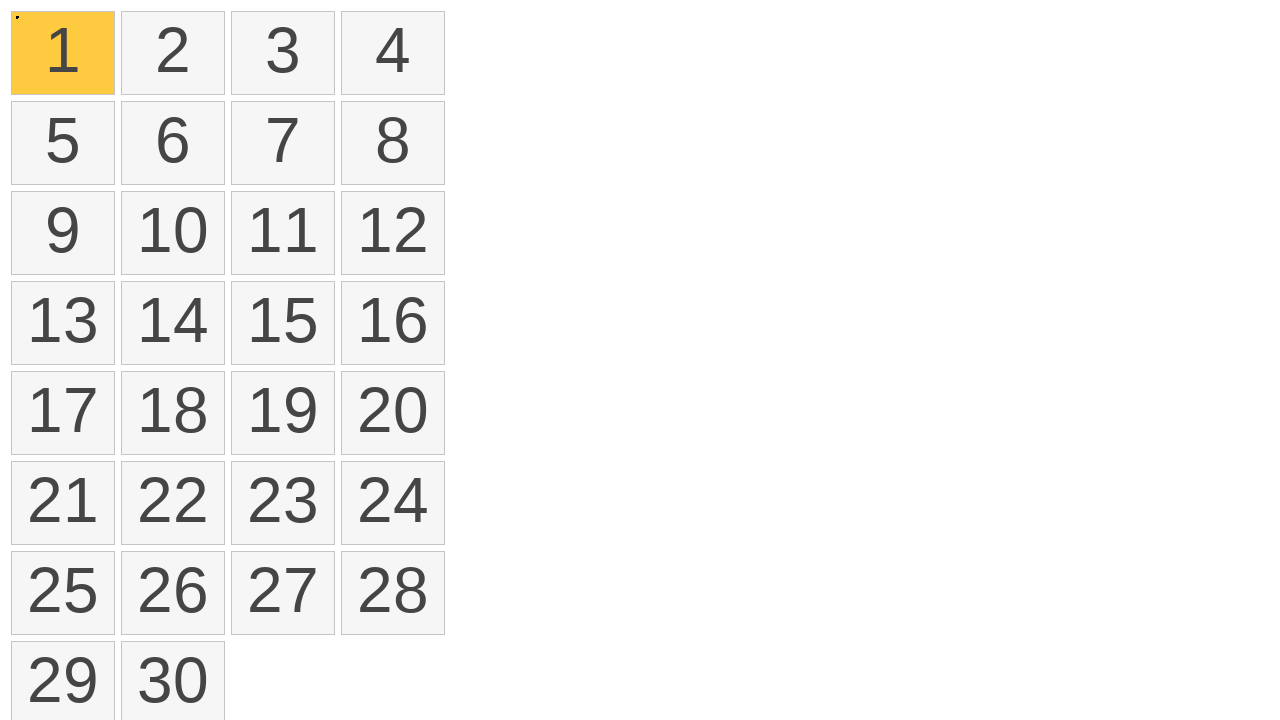

Dragged mouse from first element to target element (item 15) at (236, 286)
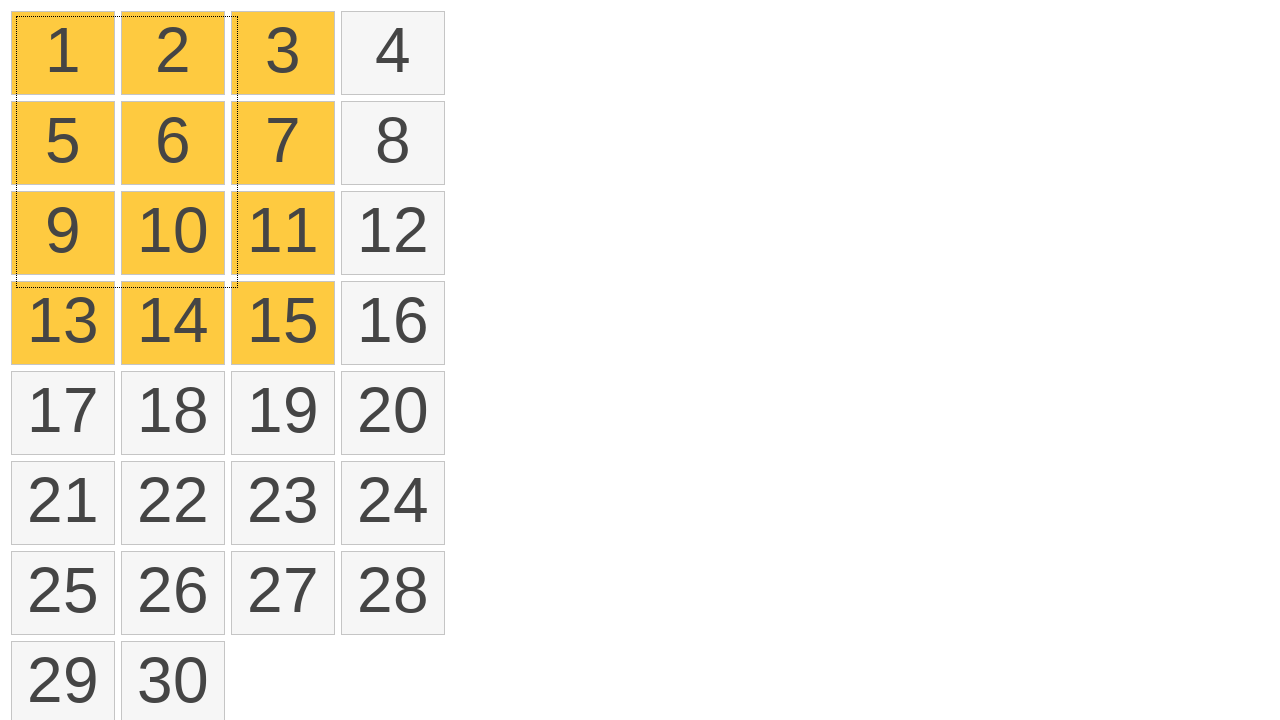

Released mouse button to complete drag selection at (236, 286)
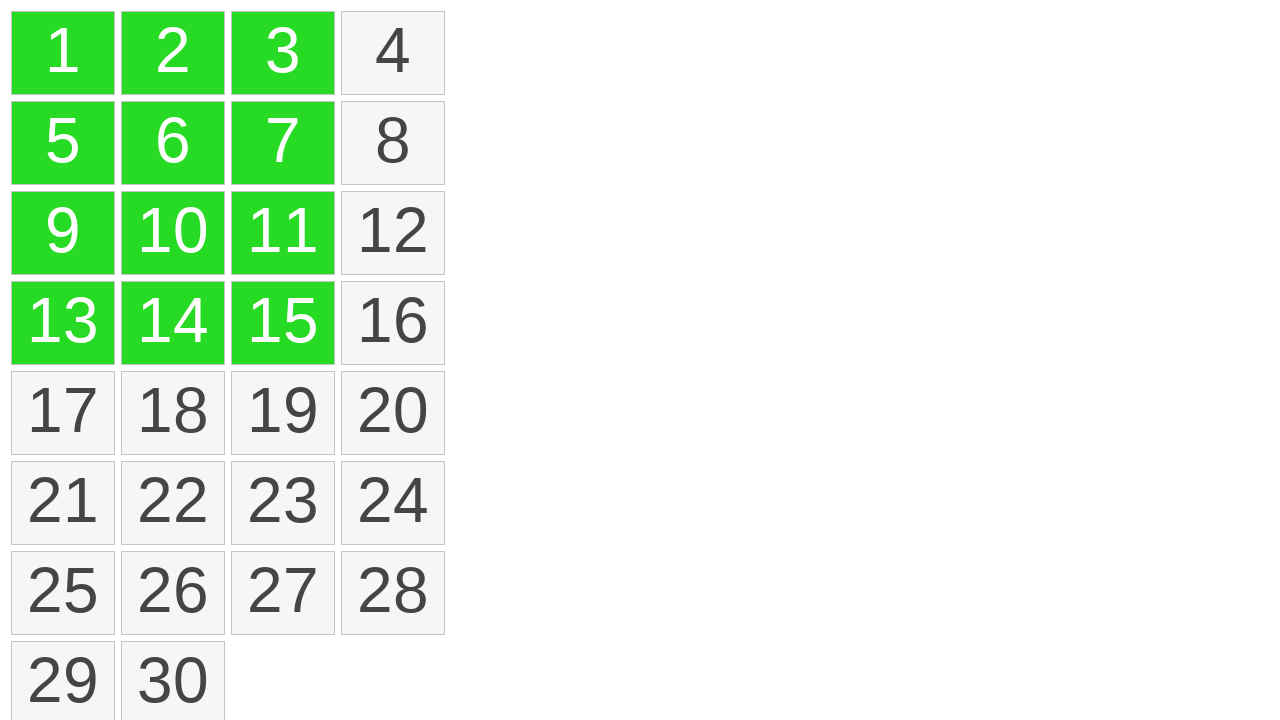

Counted selected items after drag operation
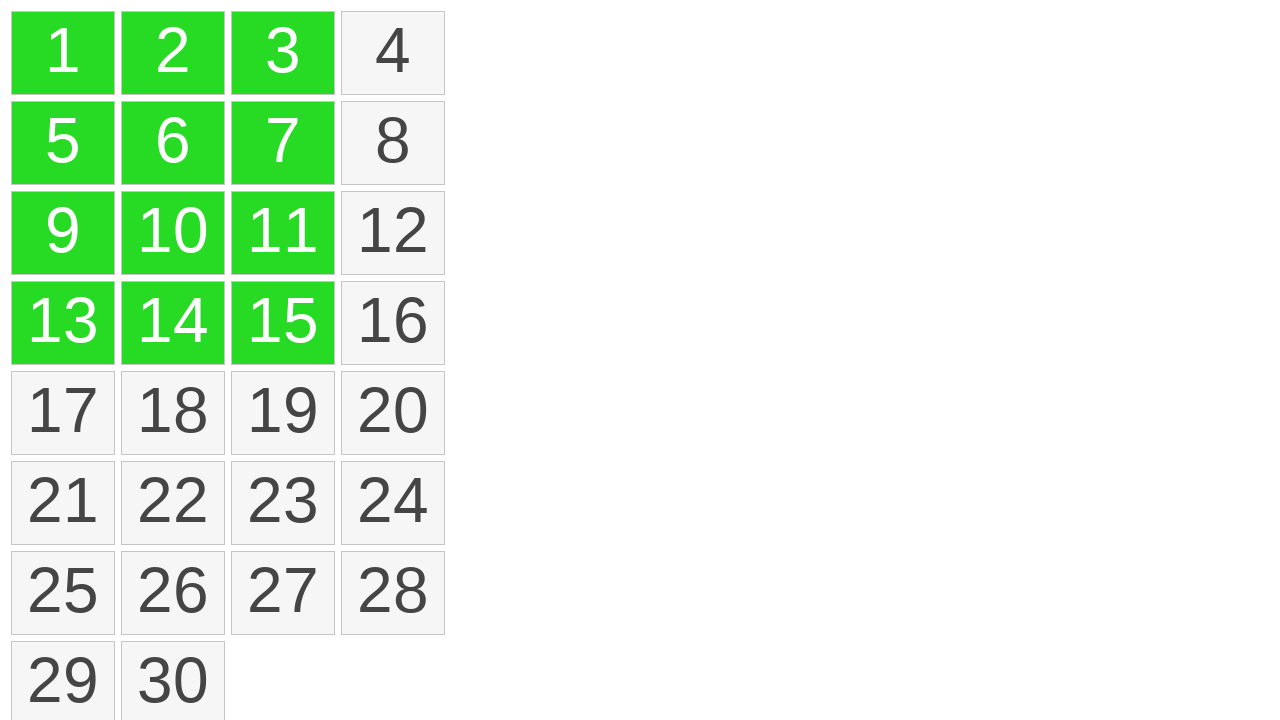

Verified that 12 items were selected through click-and-drag
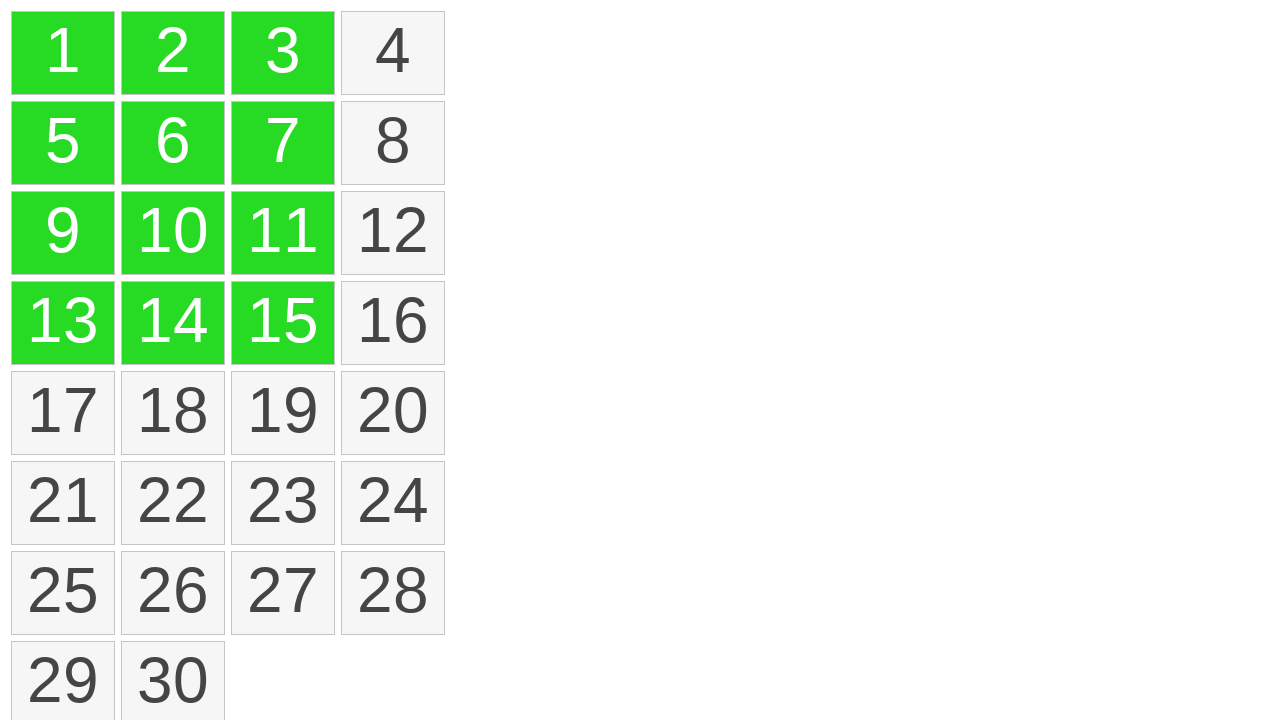

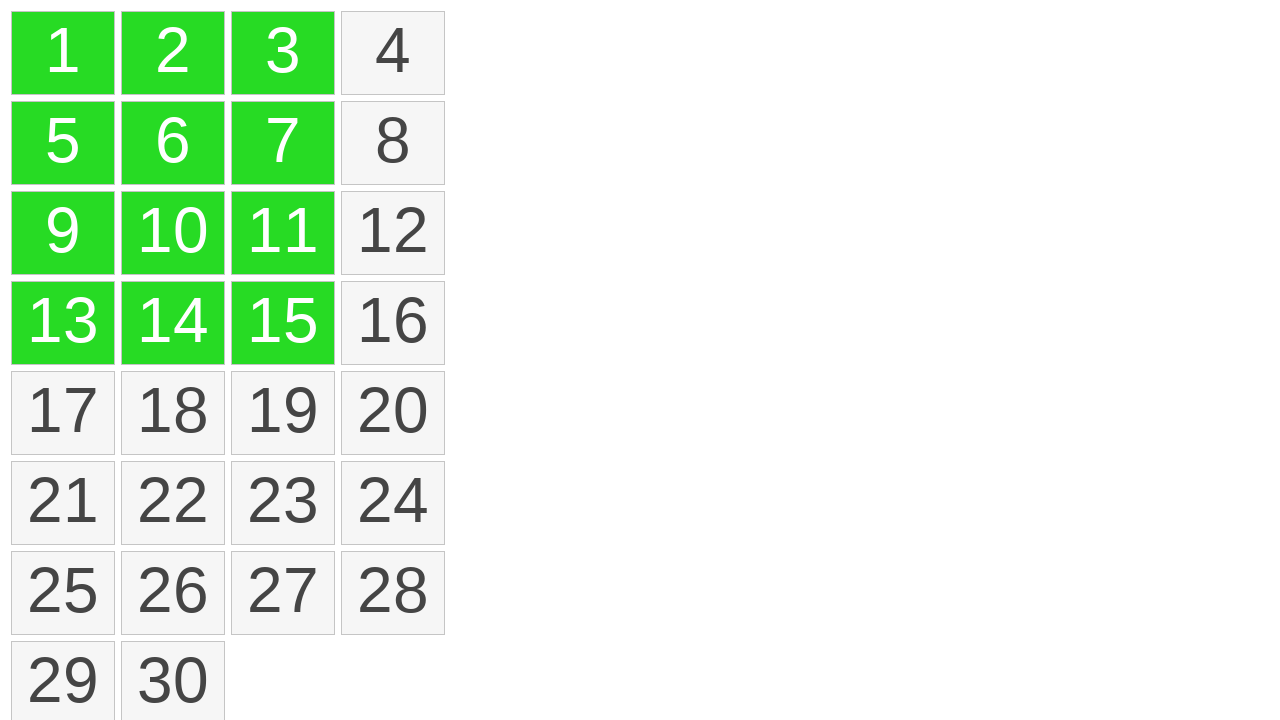